Tests that the currently applied filter link is highlighted with the selected class

Starting URL: https://demo.playwright.dev/todomvc

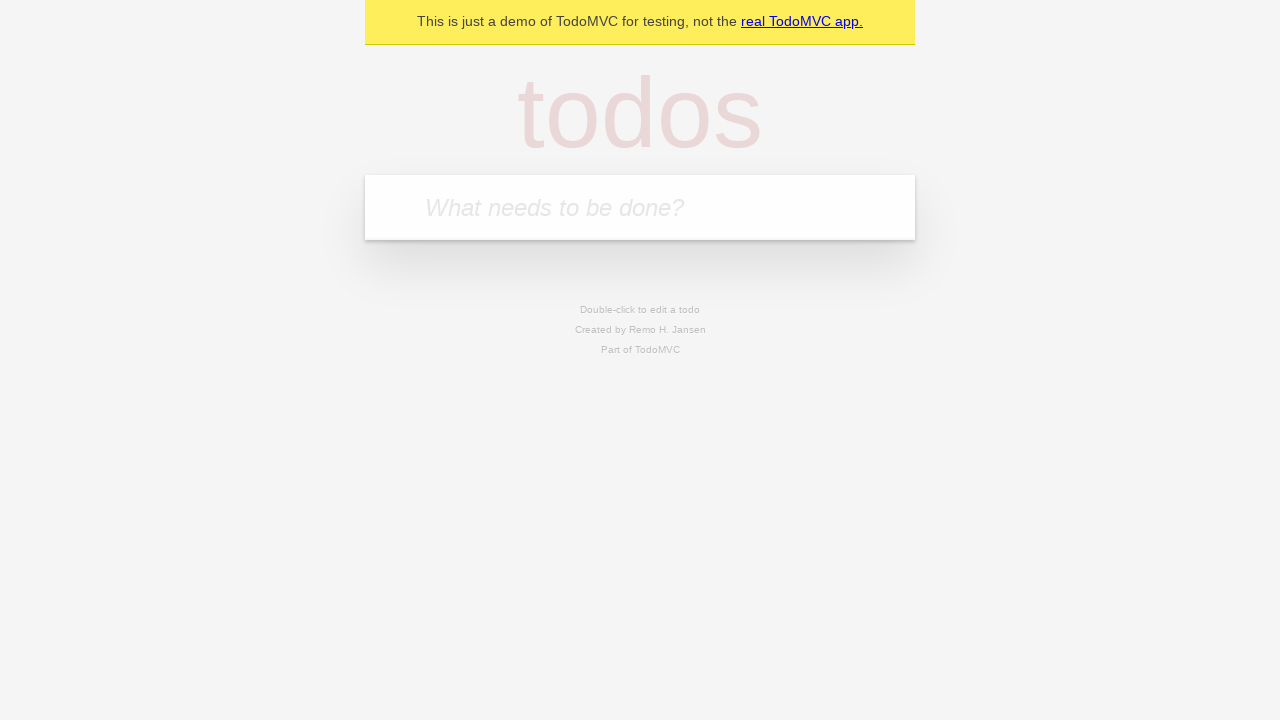

Filled todo input with 'buy some cheese' on internal:attr=[placeholder="What needs to be done?"i]
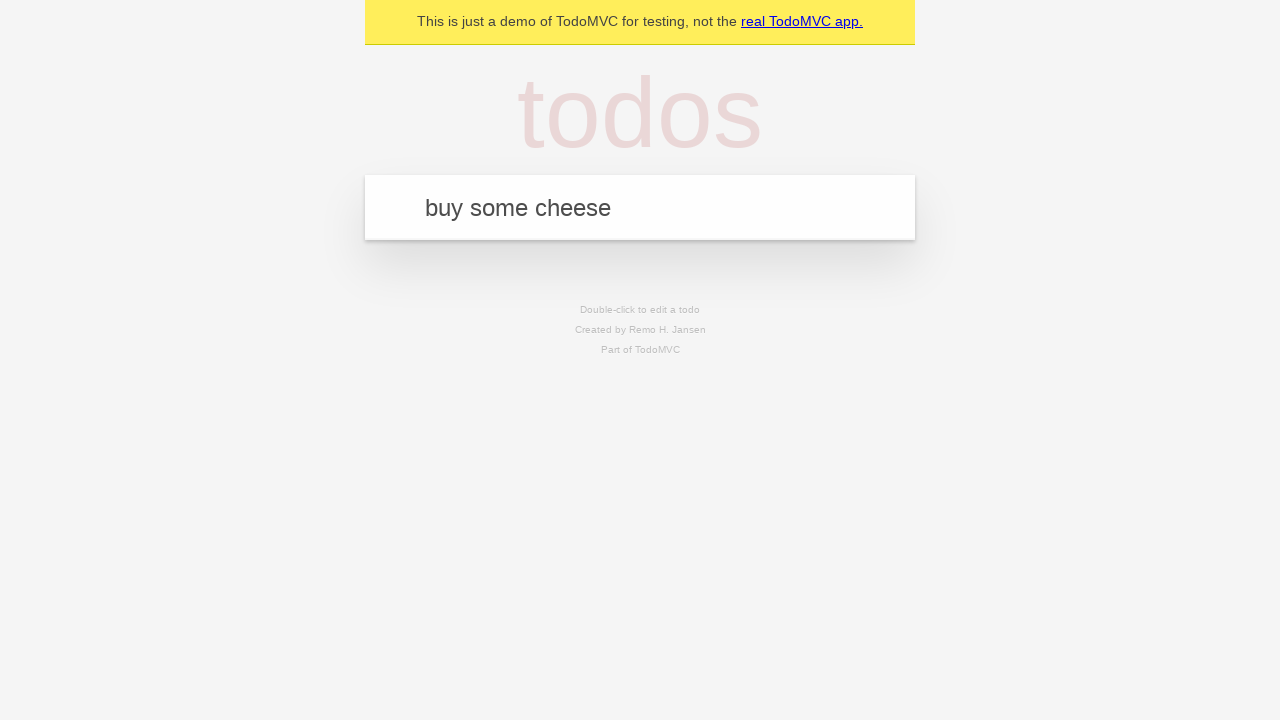

Pressed Enter to add first todo on internal:attr=[placeholder="What needs to be done?"i]
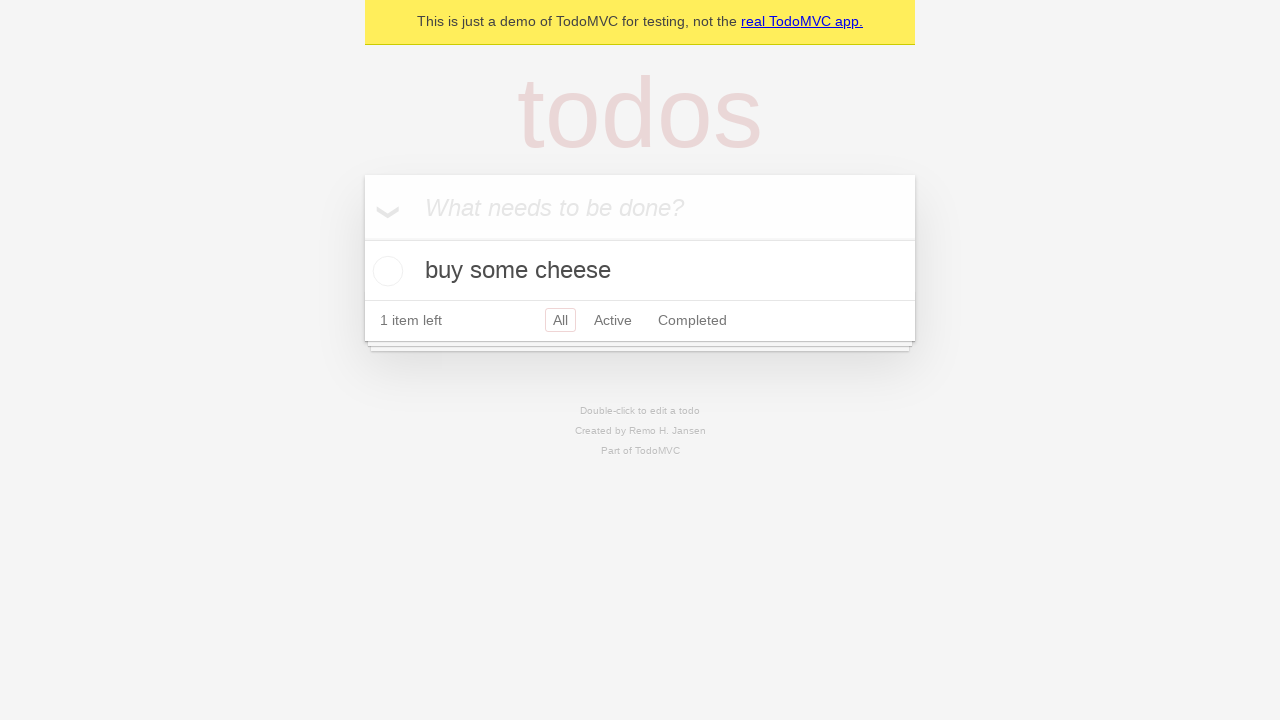

Filled todo input with 'feed the cat' on internal:attr=[placeholder="What needs to be done?"i]
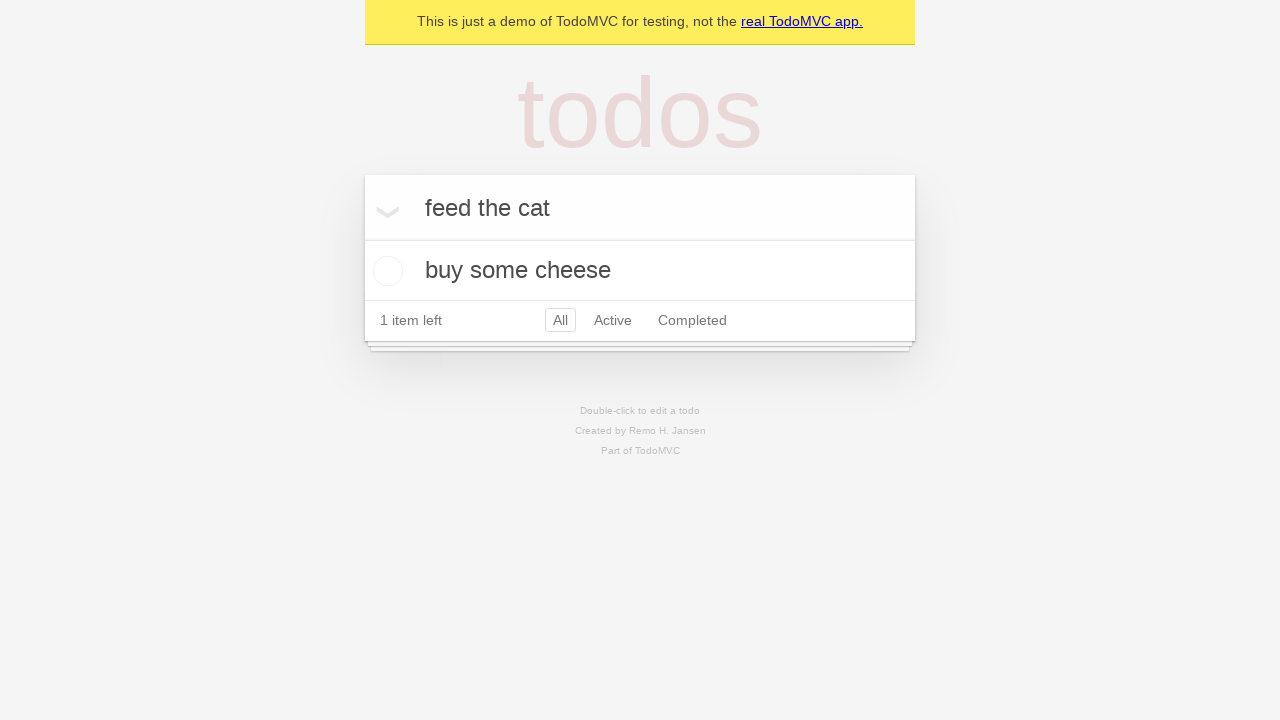

Pressed Enter to add second todo on internal:attr=[placeholder="What needs to be done?"i]
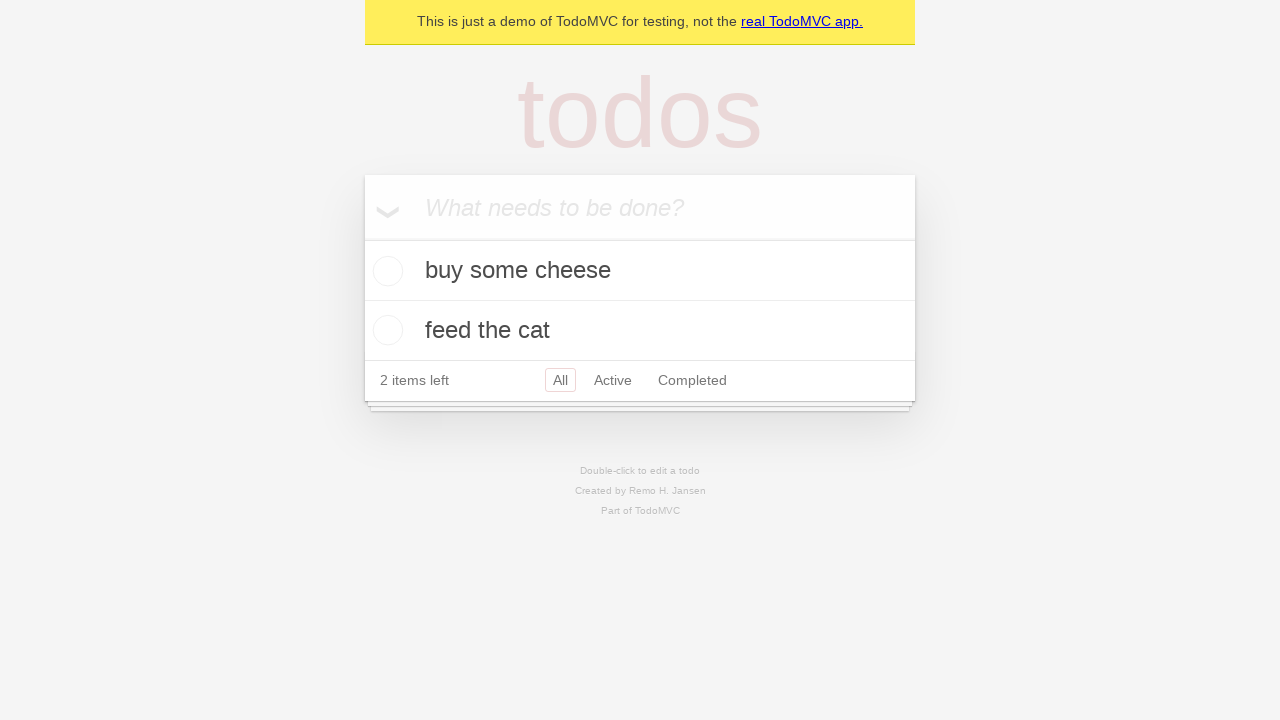

Filled todo input with 'book a doctors appointment' on internal:attr=[placeholder="What needs to be done?"i]
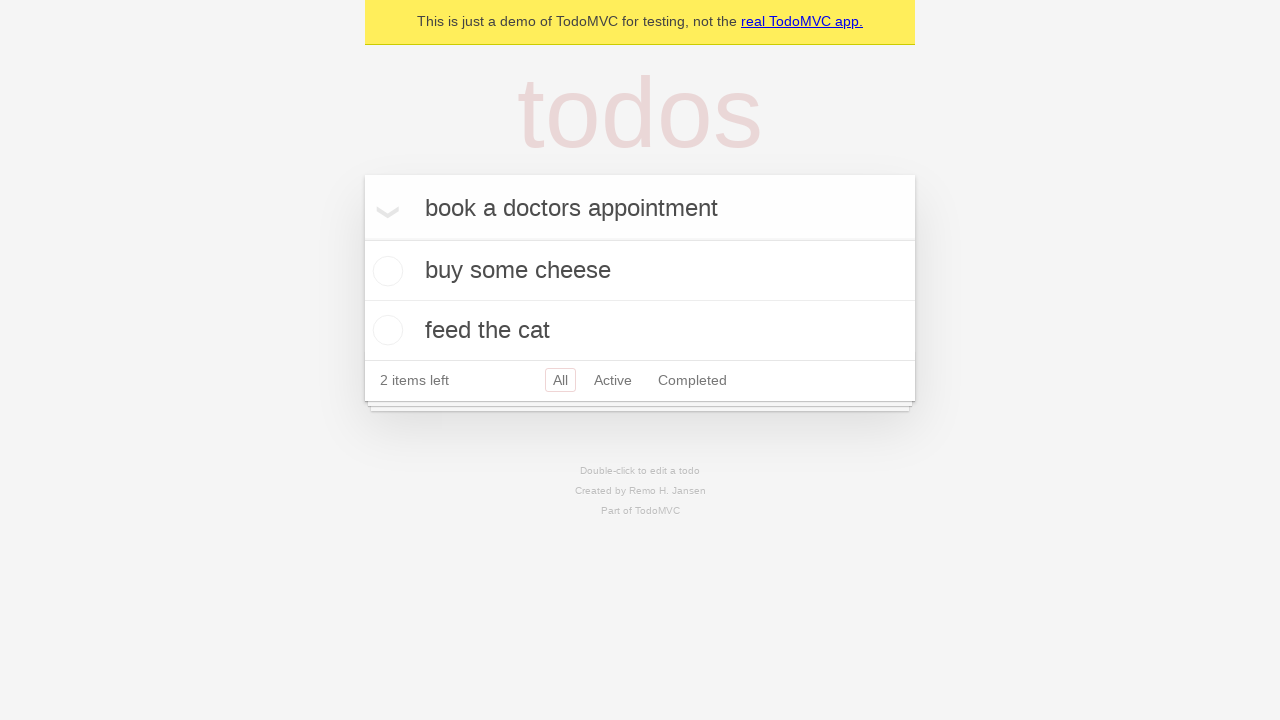

Pressed Enter to add third todo on internal:attr=[placeholder="What needs to be done?"i]
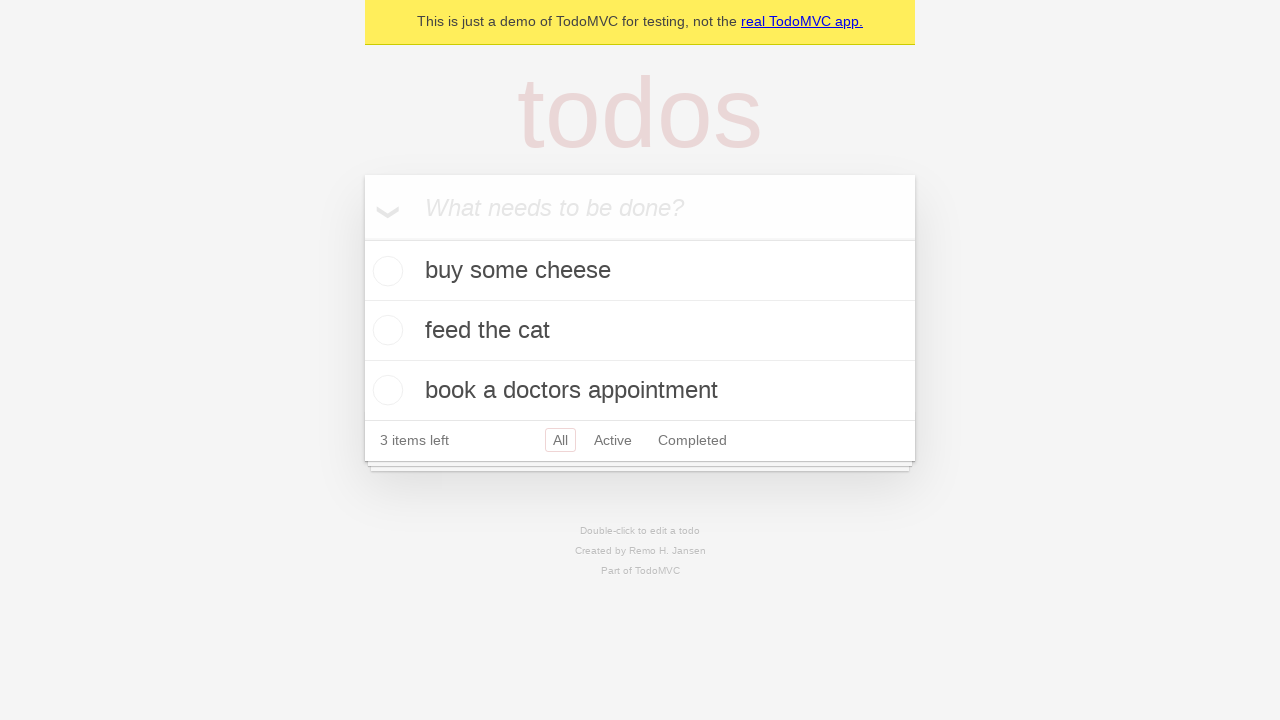

Clicked Active filter link at (613, 440) on internal:role=link[name="Active"i]
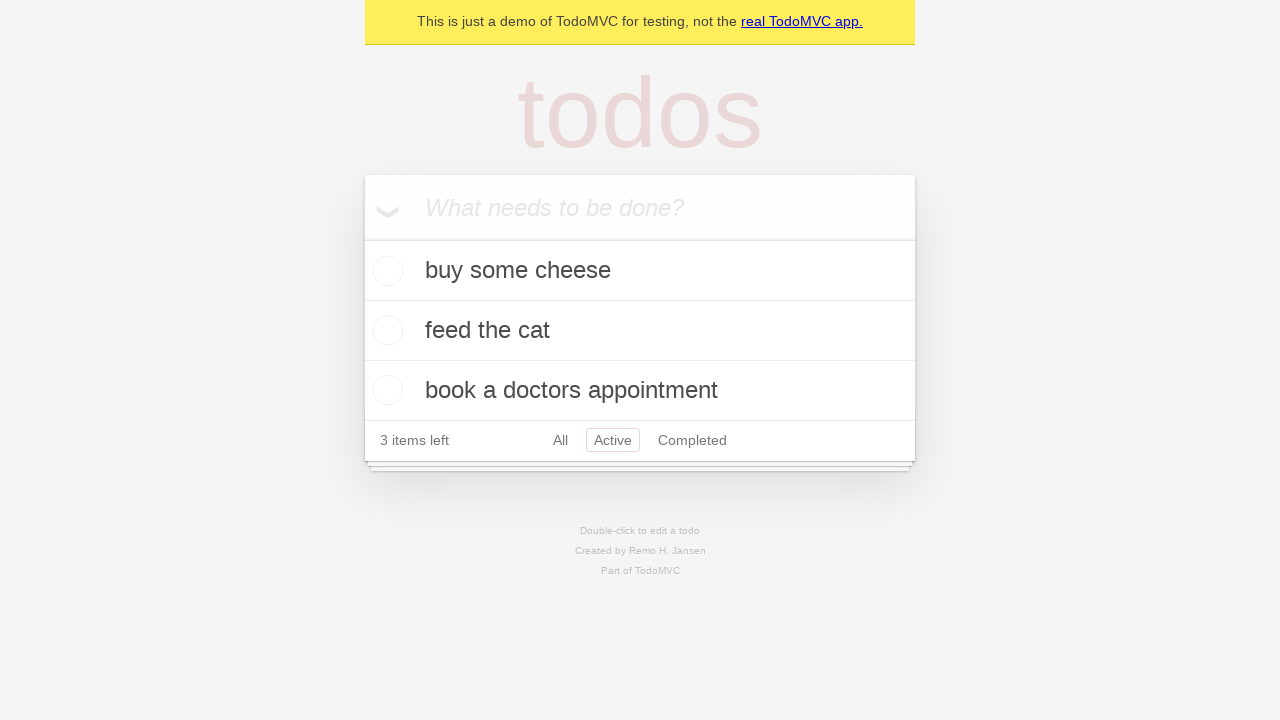

Active filter link now has selected class
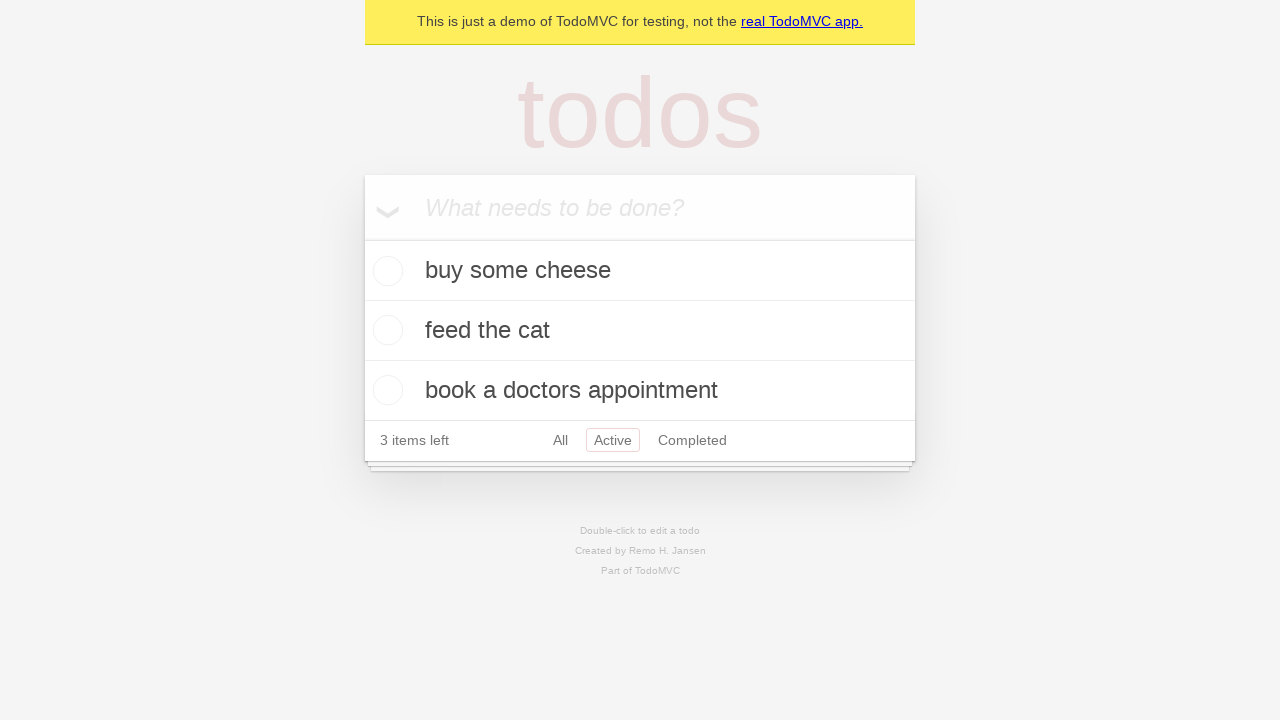

Clicked Completed filter link at (692, 440) on internal:role=link[name="Completed"i]
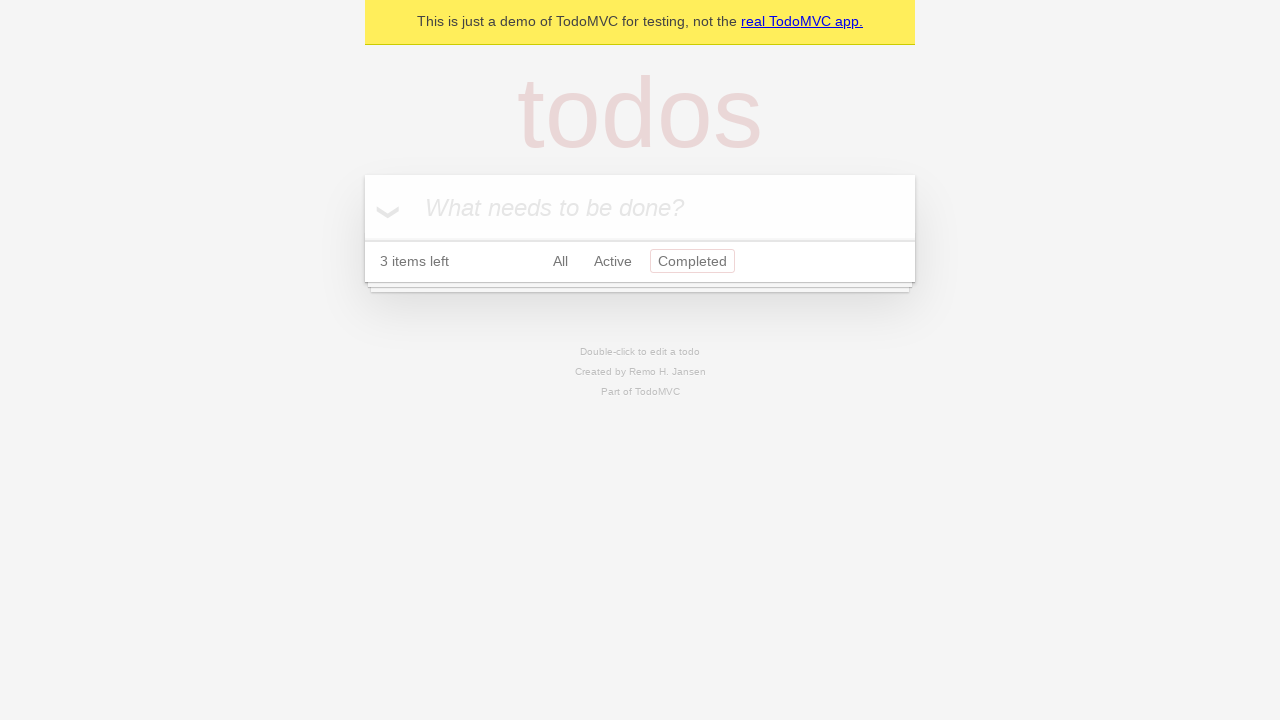

Completed filter link now has selected class
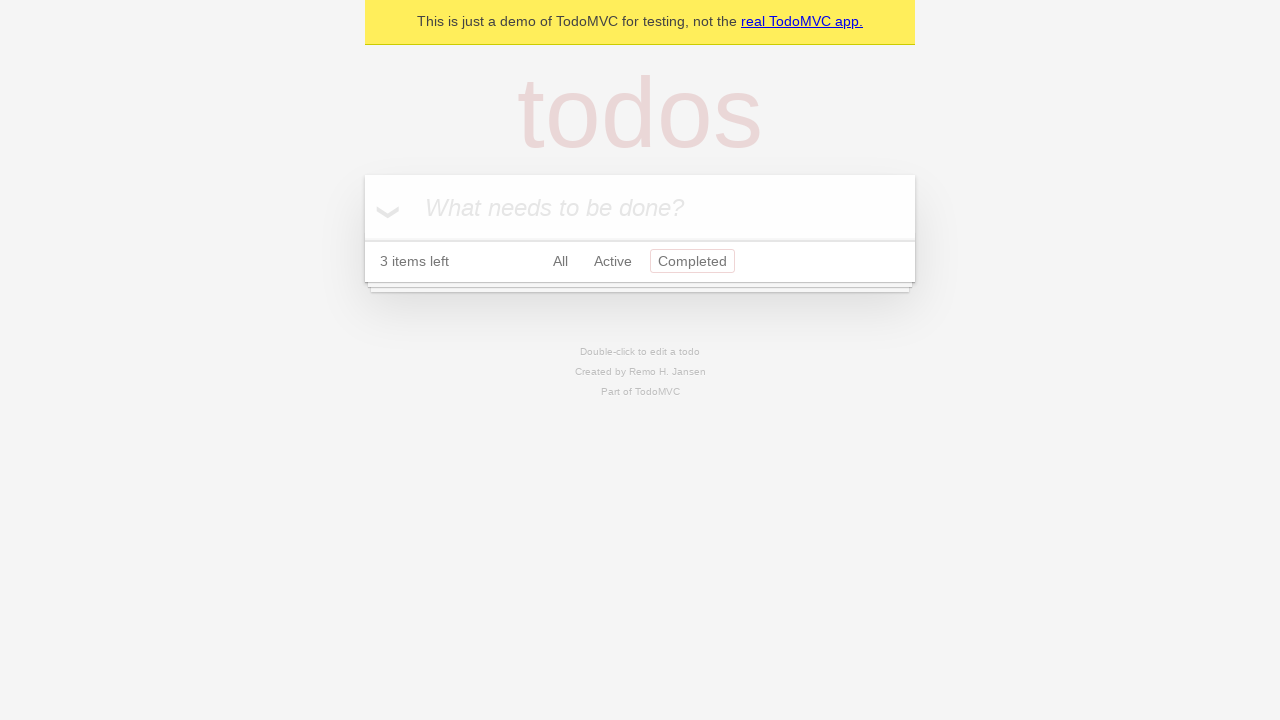

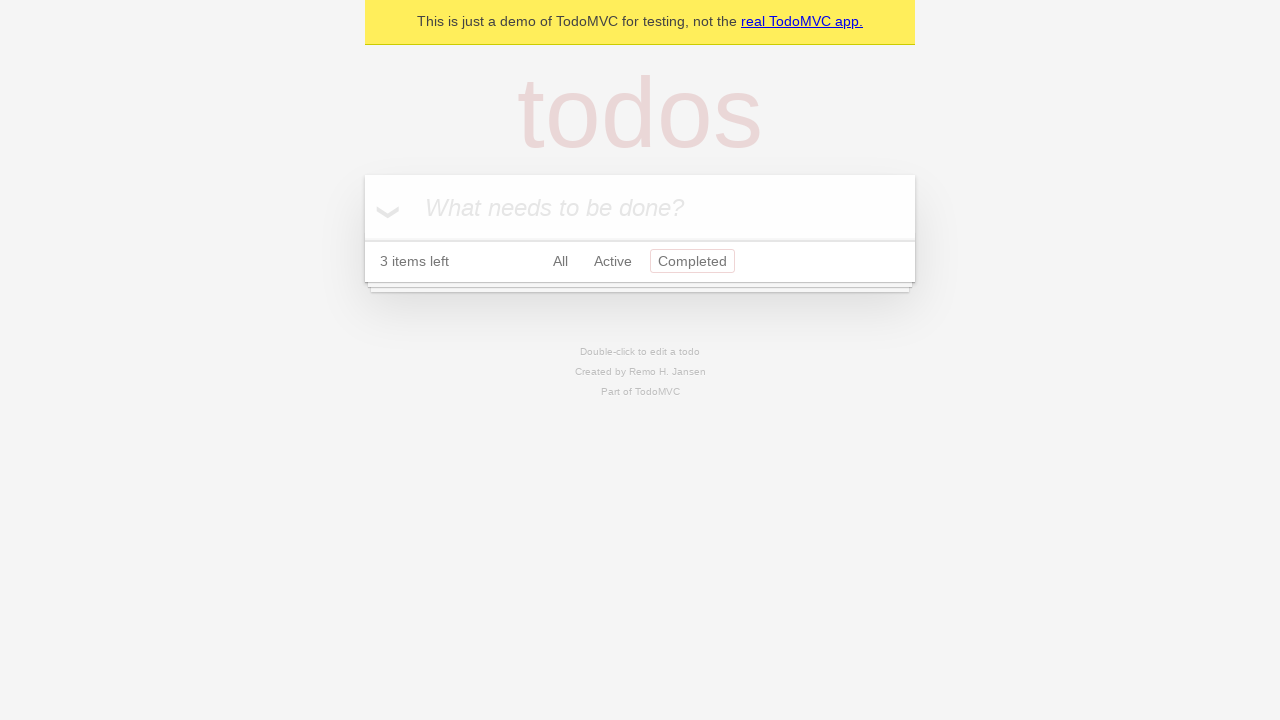